Tests alert dialog with OK and Cancel buttons by triggering the alert and dismissing it

Starting URL: http://demo.automationtesting.in/Alerts.html

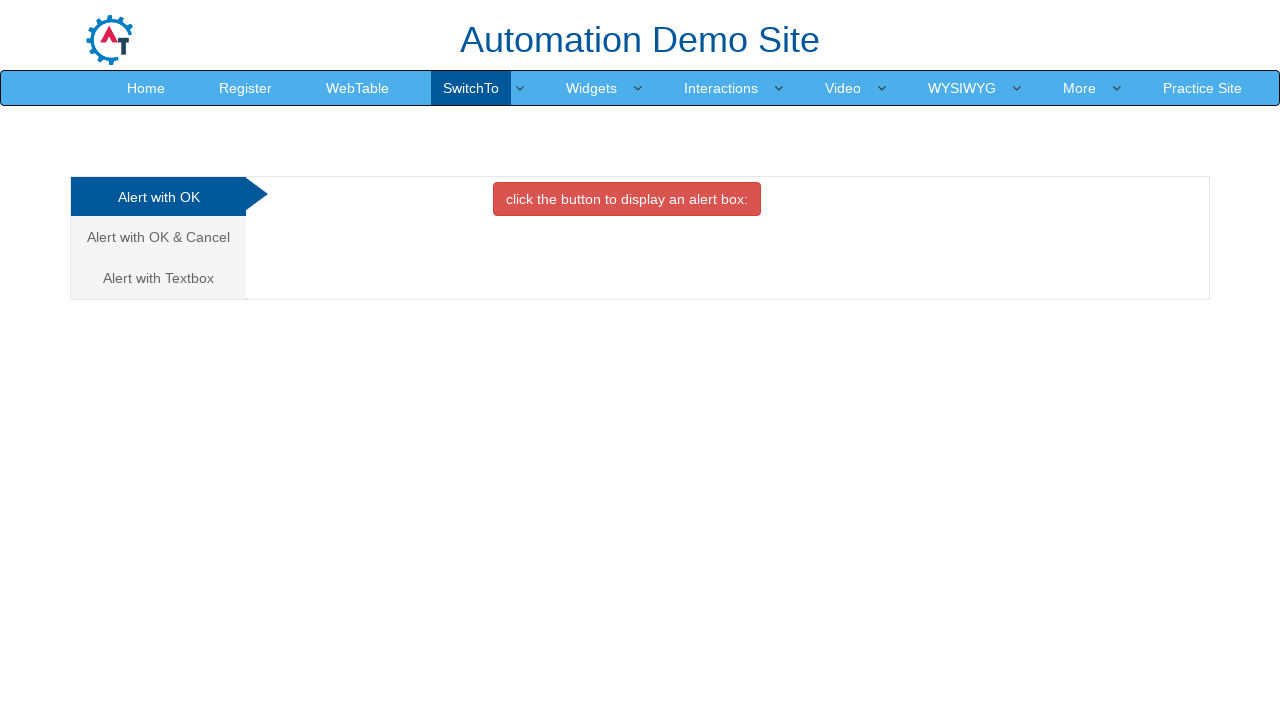

Clicked on Cancel Tab at (158, 237) on xpath=//a[@href='#CancelTab']
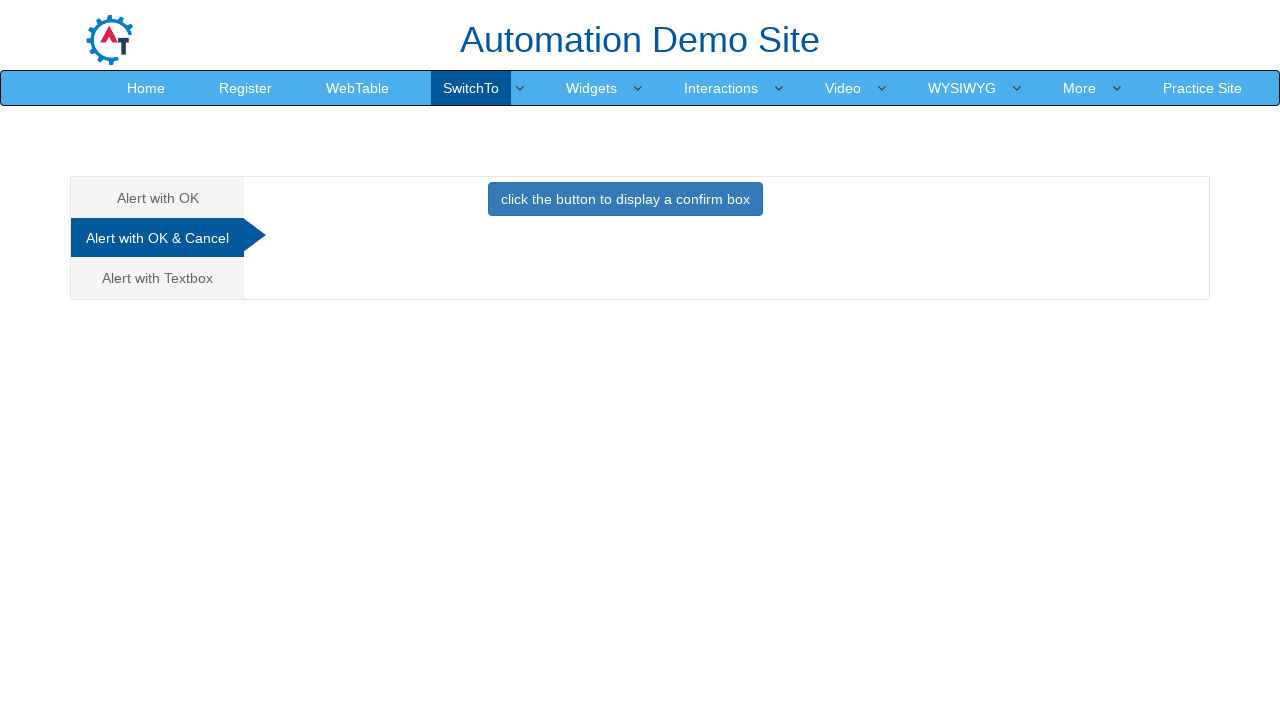

Clicked button to trigger alert dialog at (625, 199) on xpath=//button[@class='btn btn-primary']
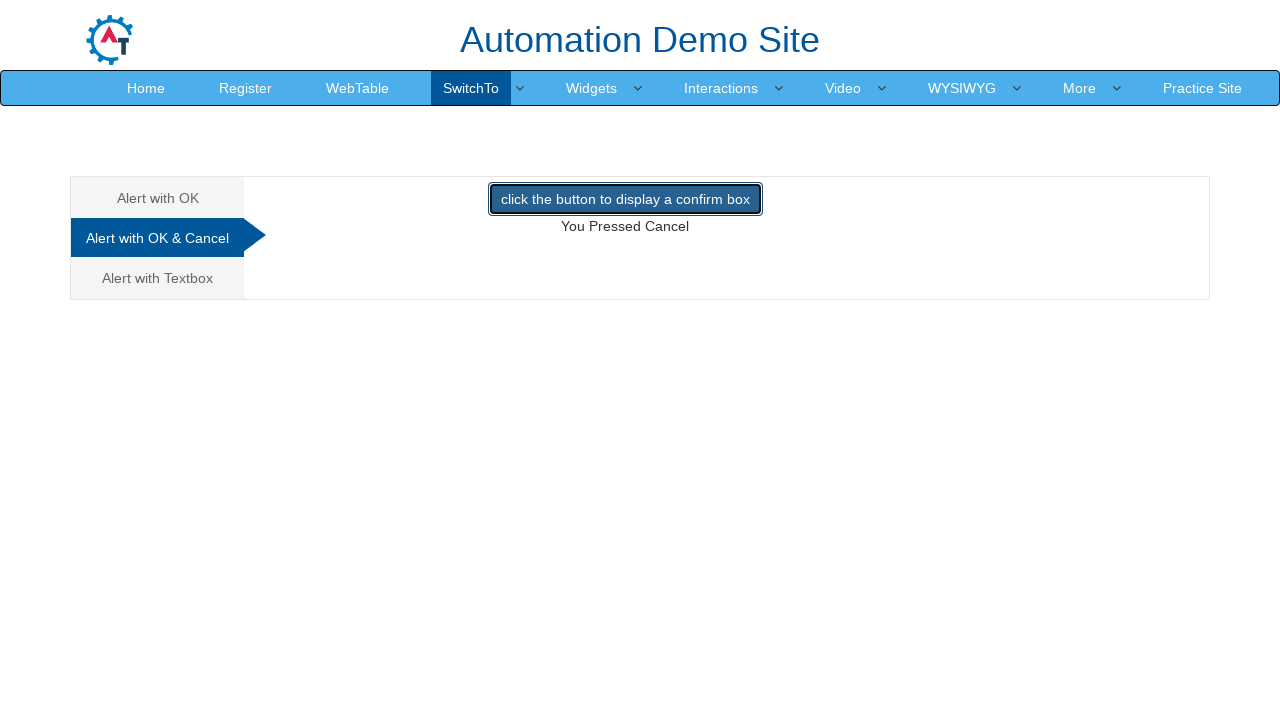

Dismissed alert dialog by clicking Cancel button
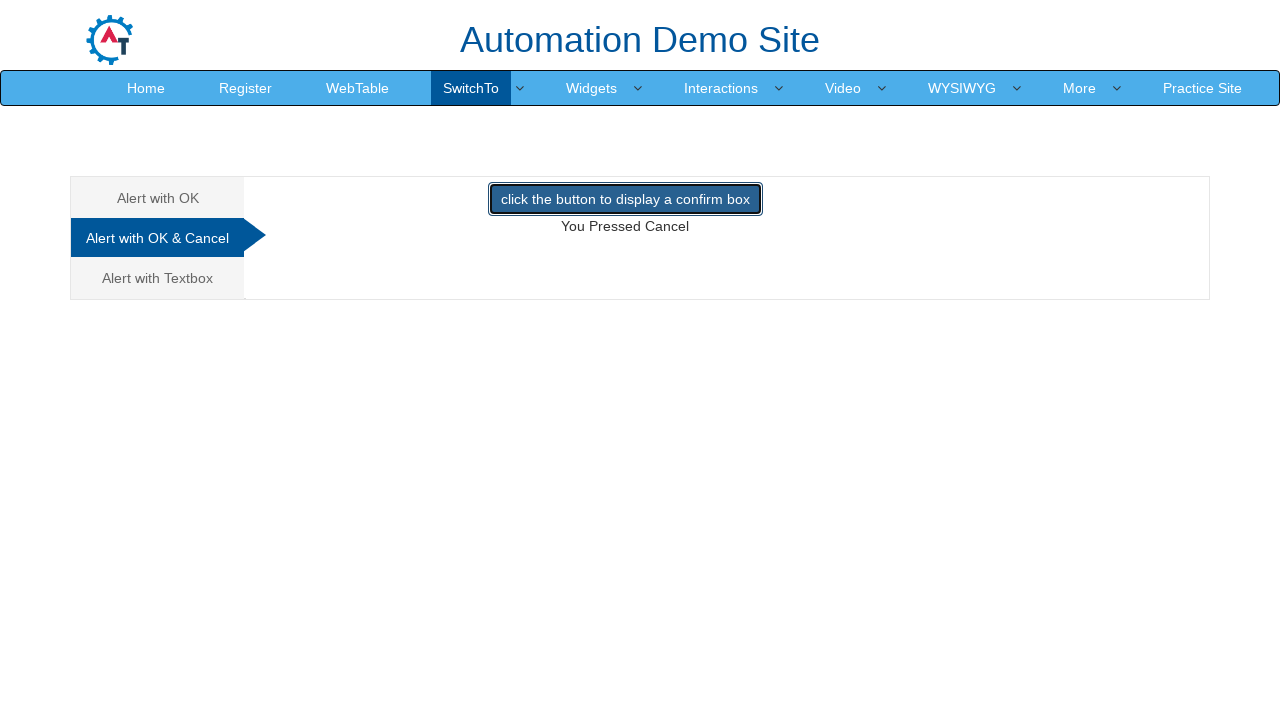

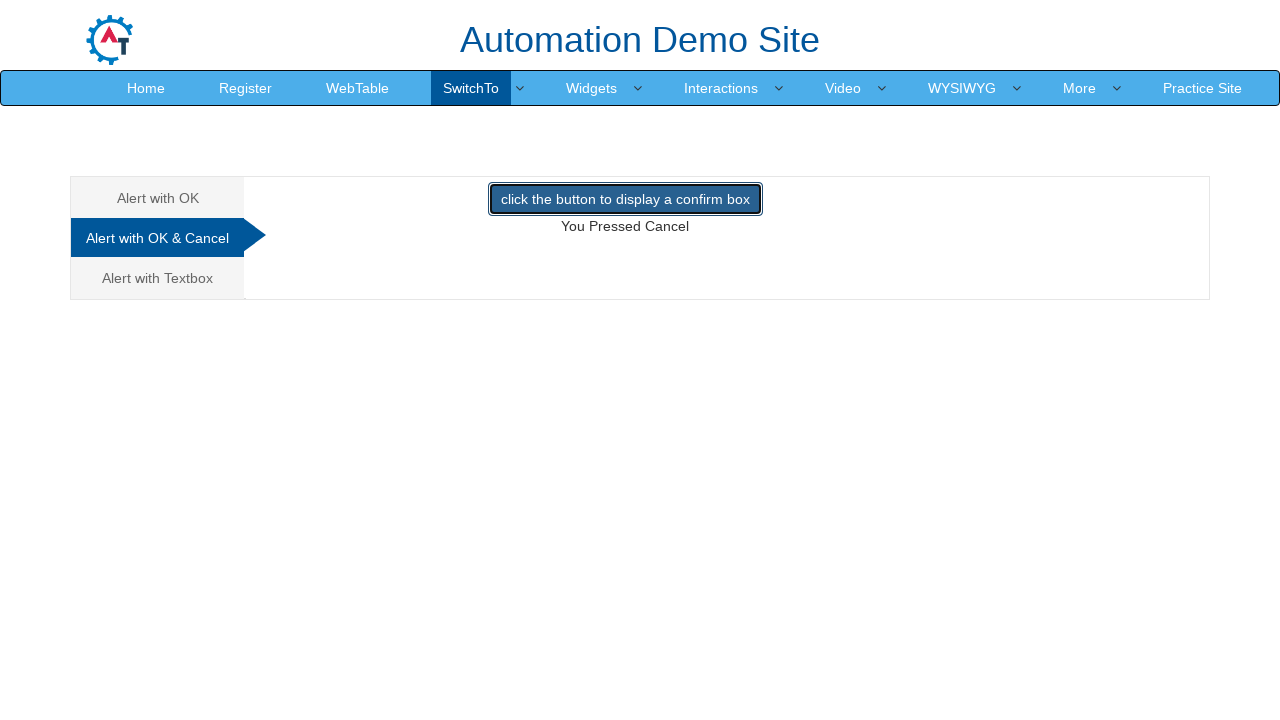